Tests navigating through nested iframes, verifying content at parent and child frame levels

Starting URL: https://demoqa.com/

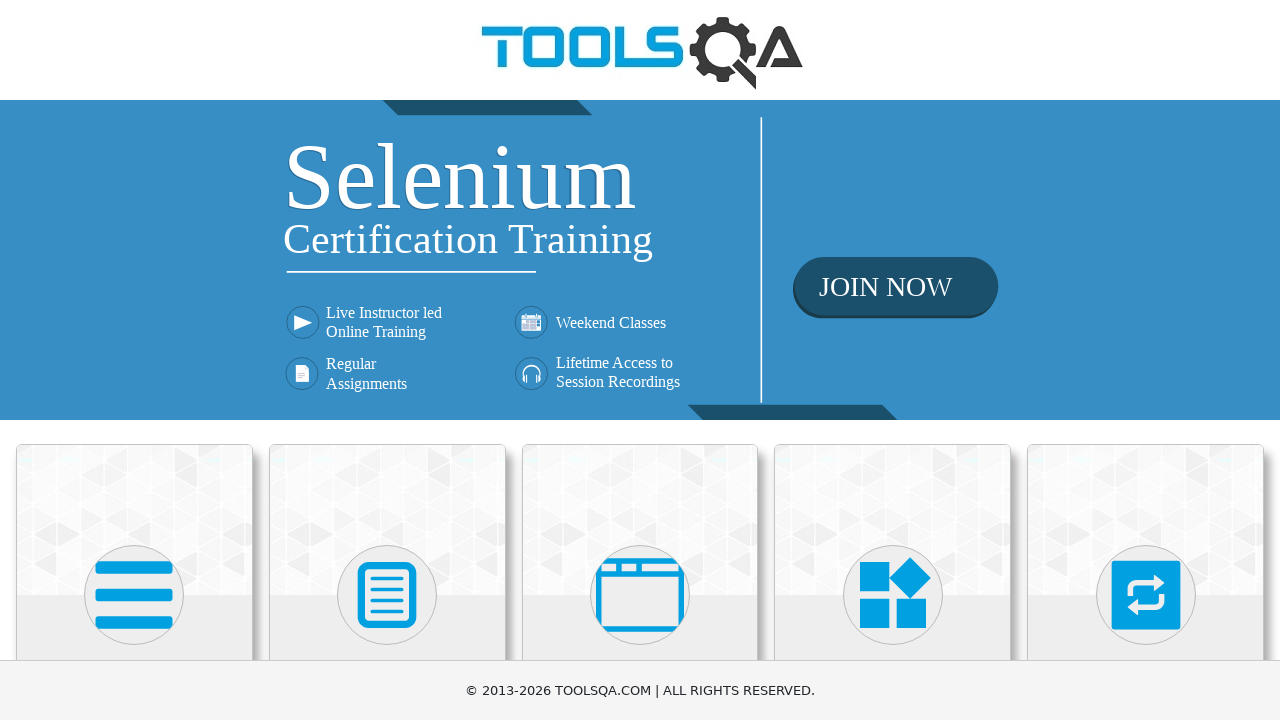

Clicked on 'Alerts, Frame & Windows' category at (640, 360) on text=Alerts, Frame & Windows
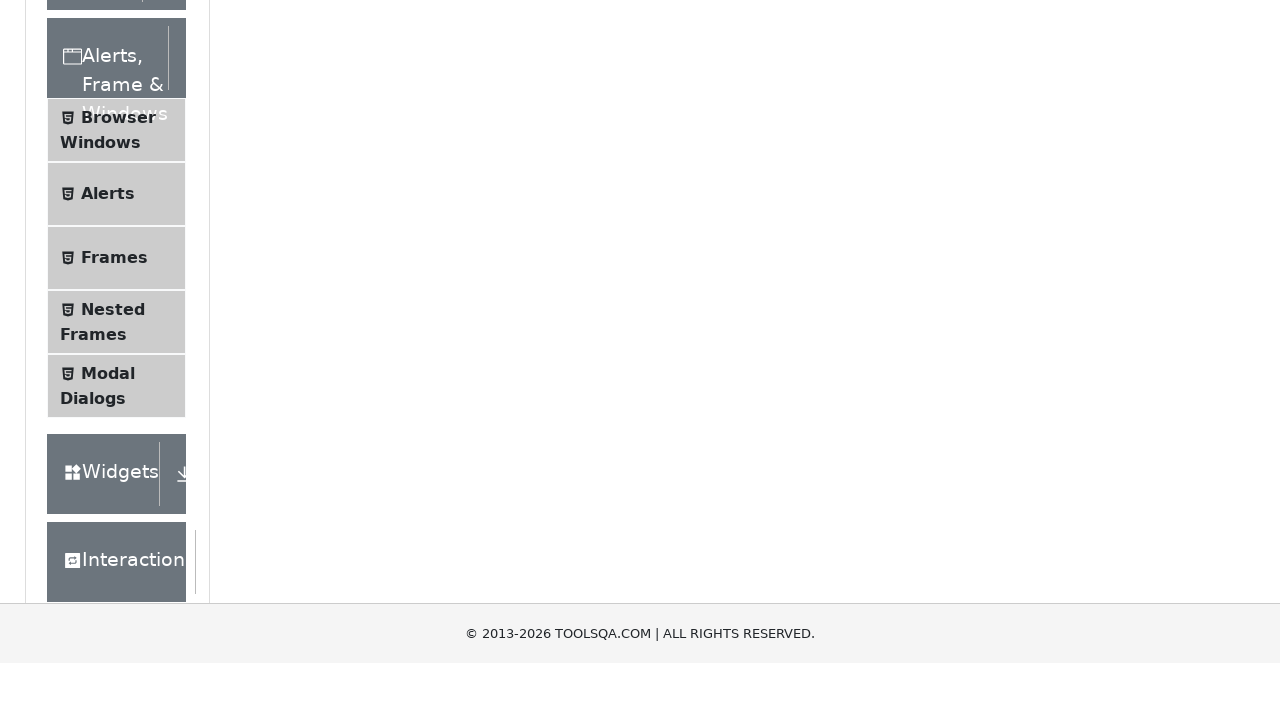

Clicked on 'Nested Frames' menu item at (113, 616) on text=Nested Frames
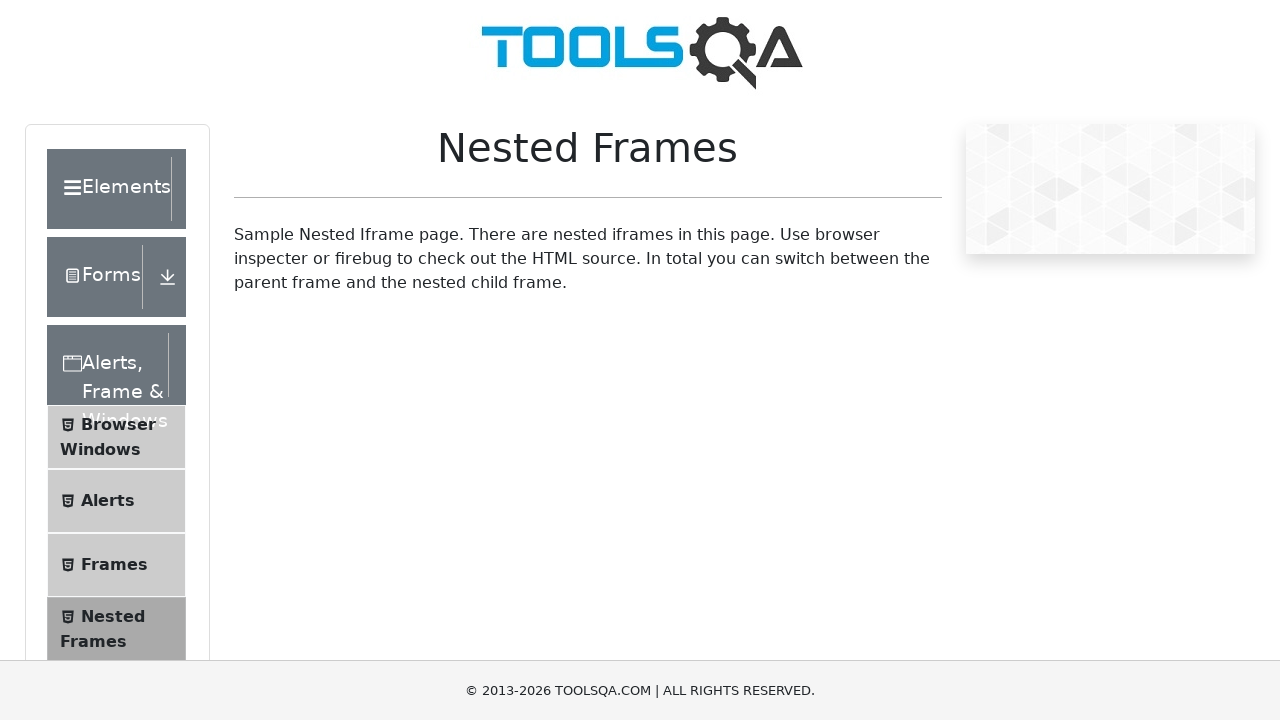

Switched to parent frame (frame1)
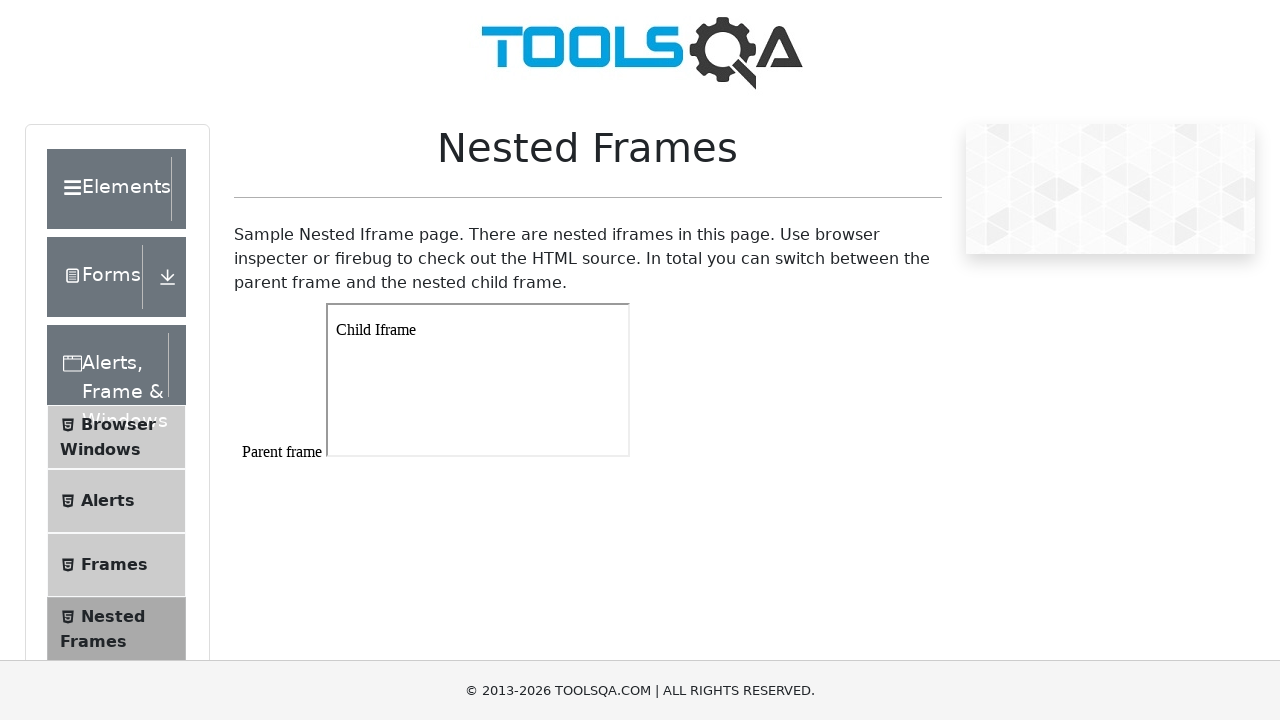

Verified 'Parent frame' text is present in parent frame
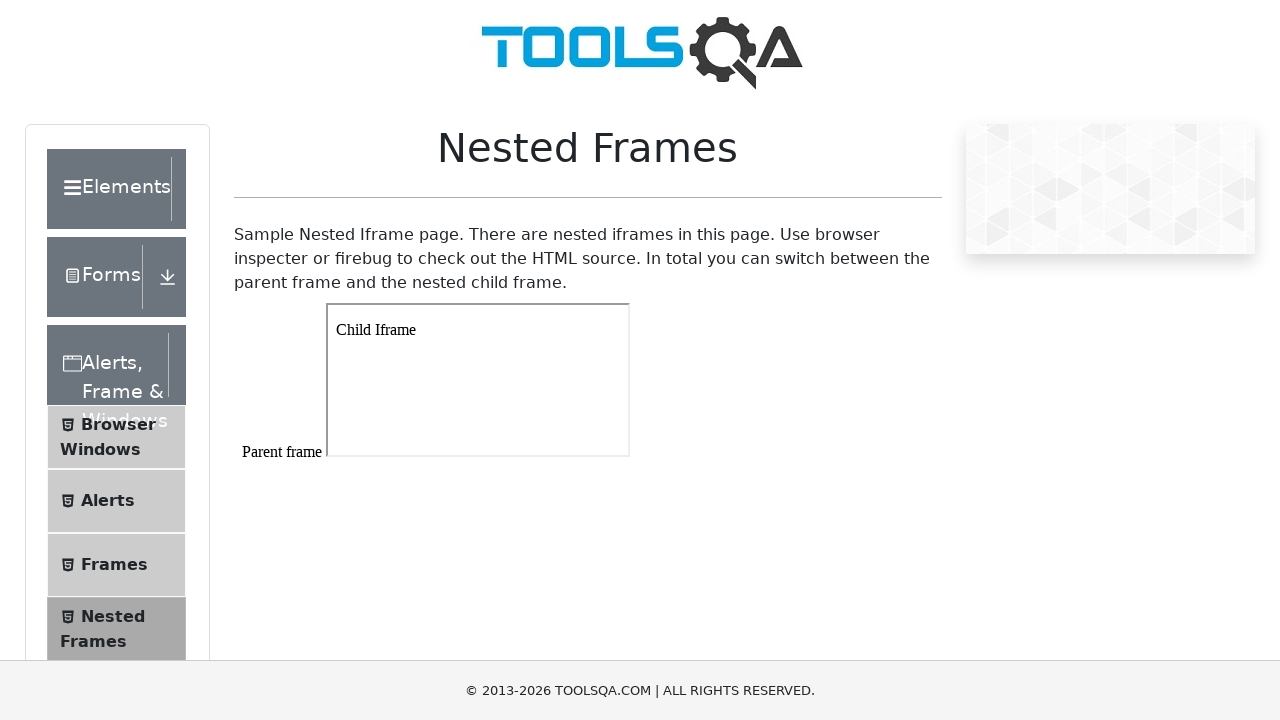

Retrieved child frames from parent frame
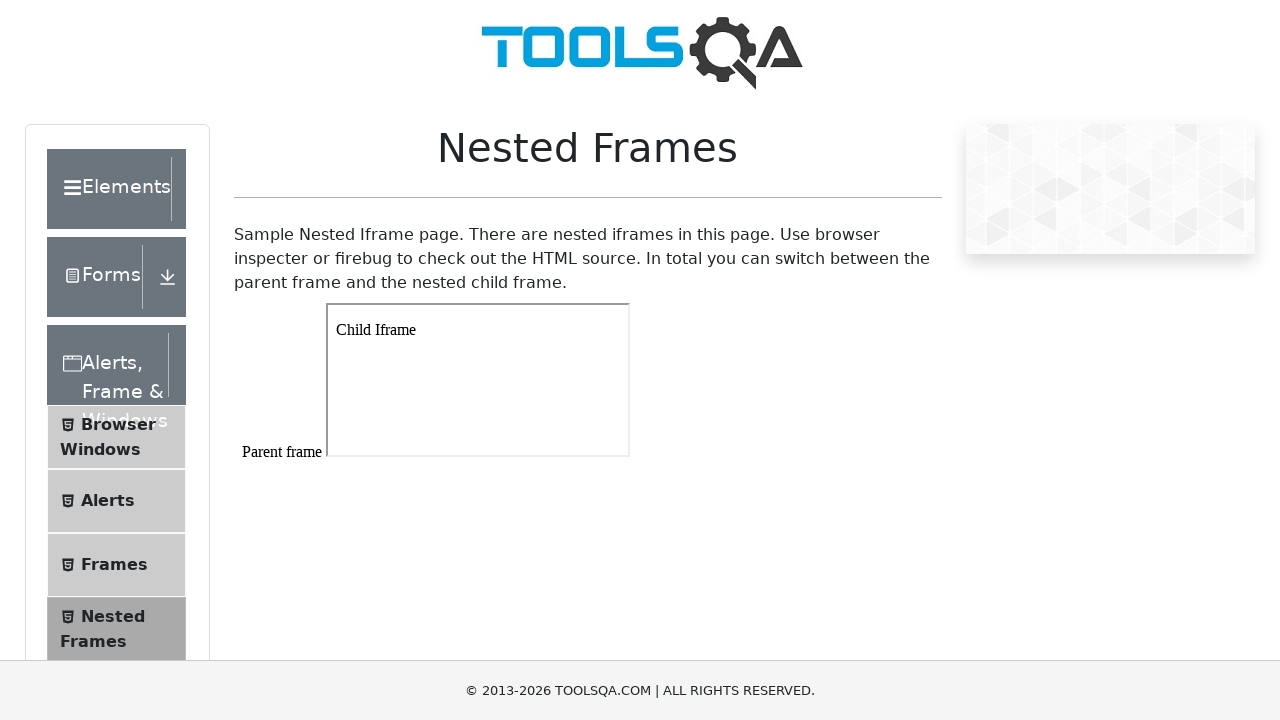

Selected first child frame from parent frame
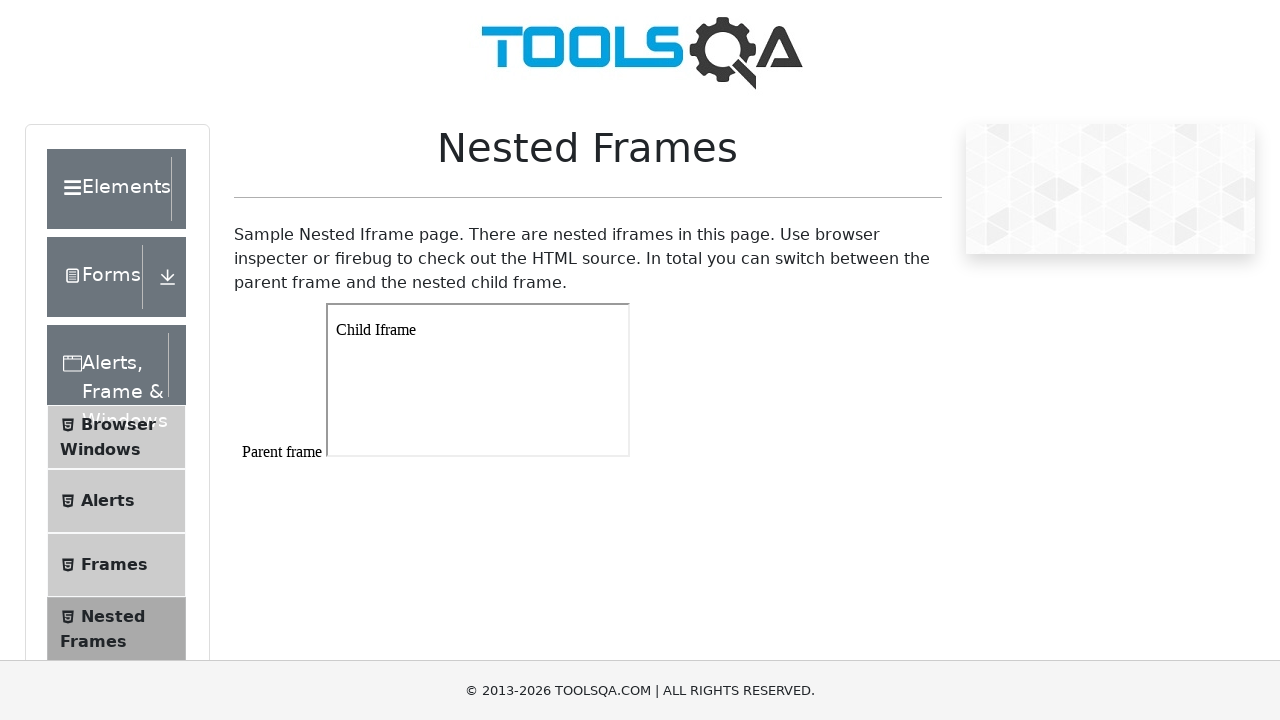

Verified 'Child Iframe' text is present in child frame
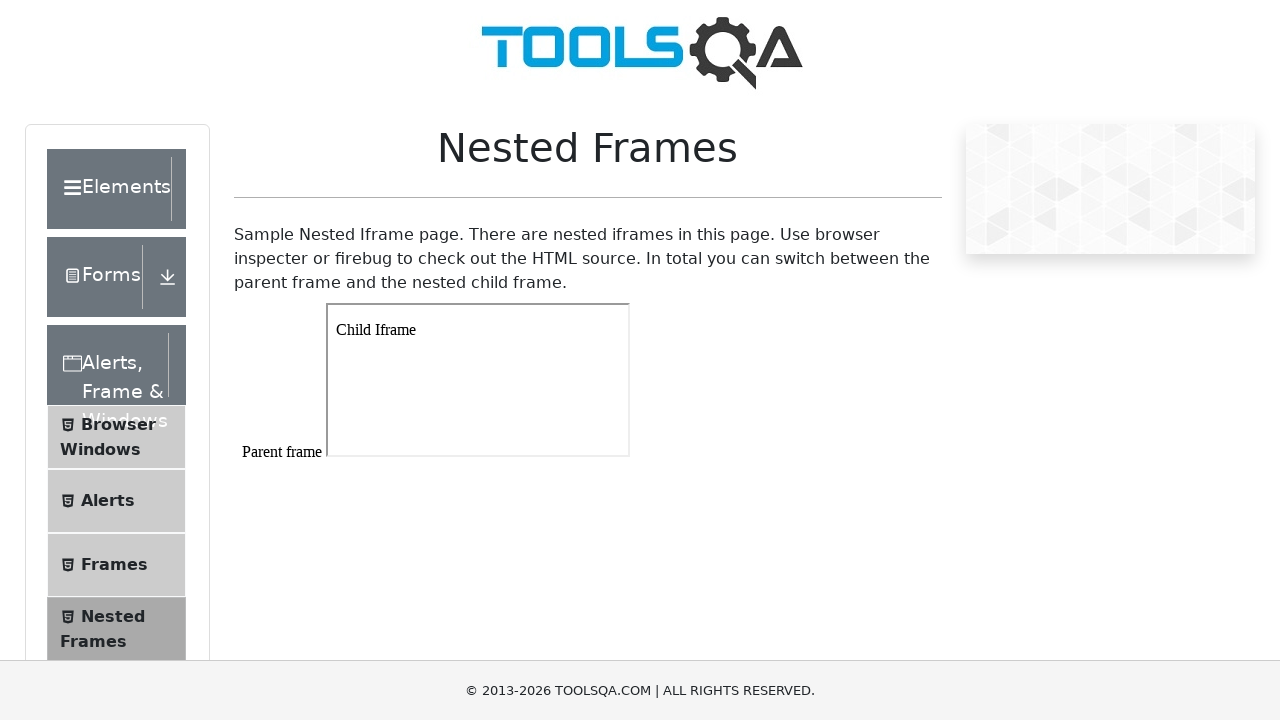

Verified 'Sample Nested Iframe page' text is still accessible on main page
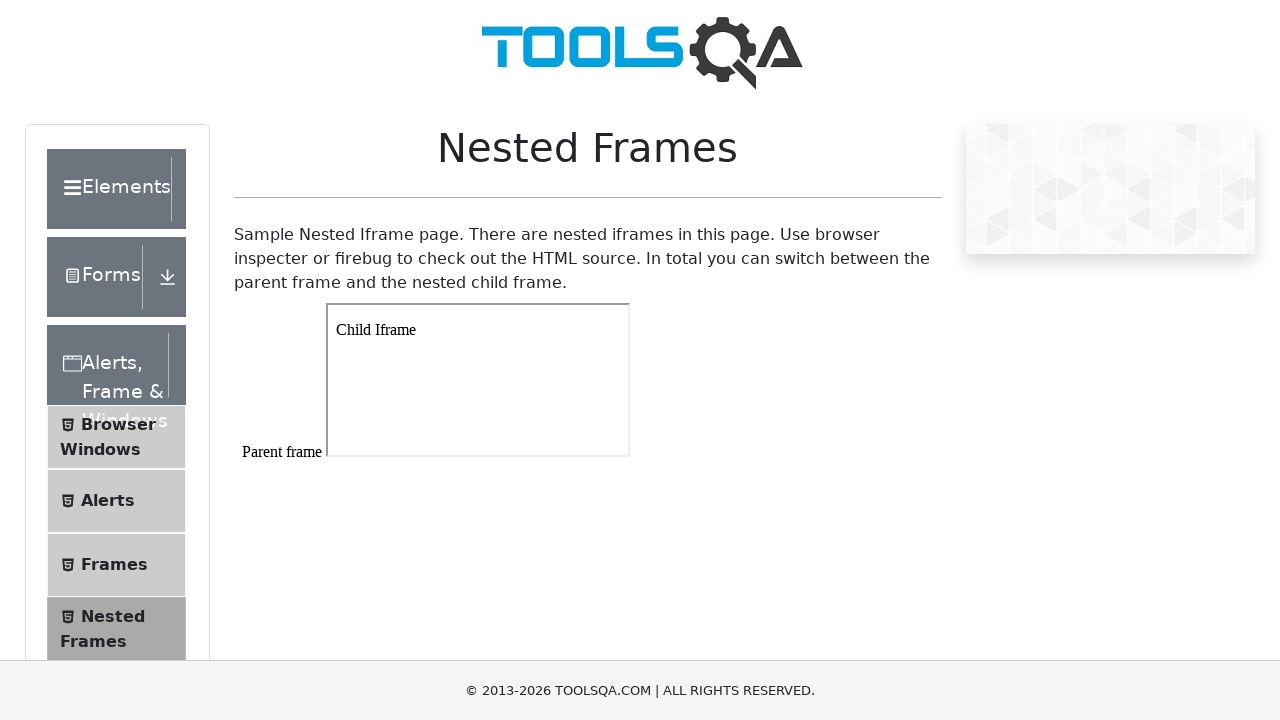

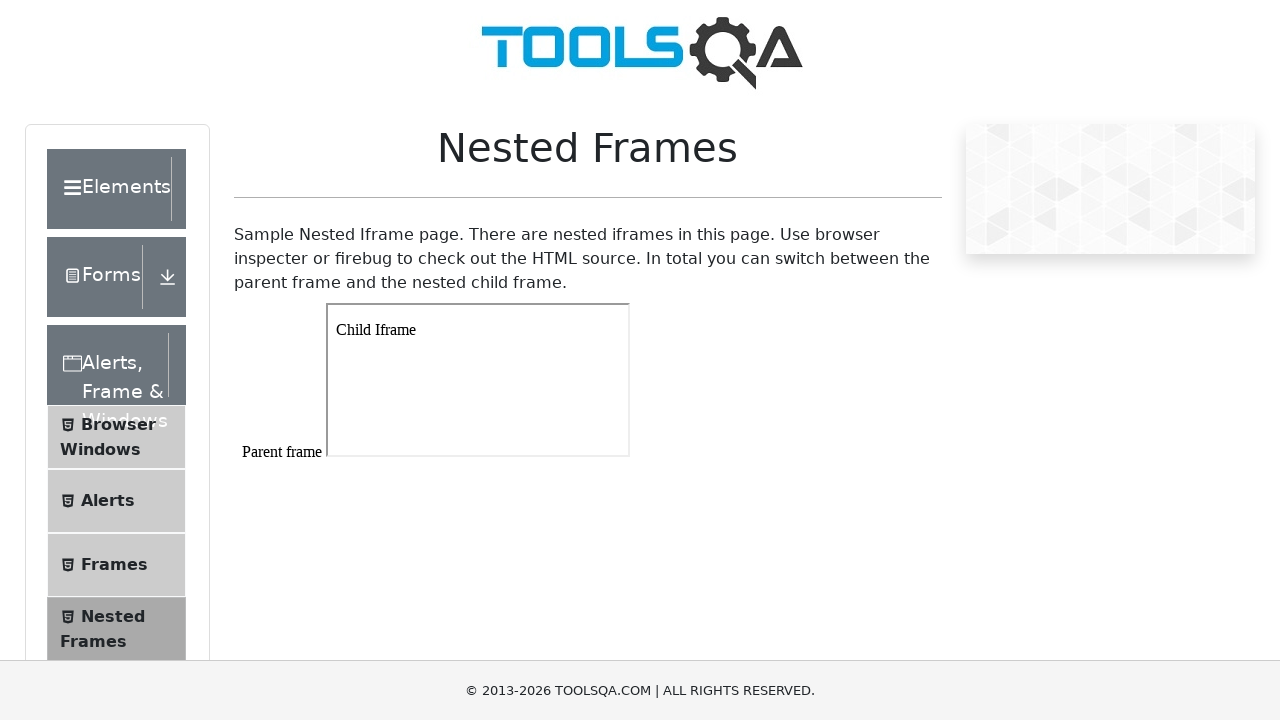